Tests various JavaScript alert interactions including simple alerts, confirmation dialogs, prompt dialogs, and timer-based alerts

Starting URL: https://demoqa.com/alerts

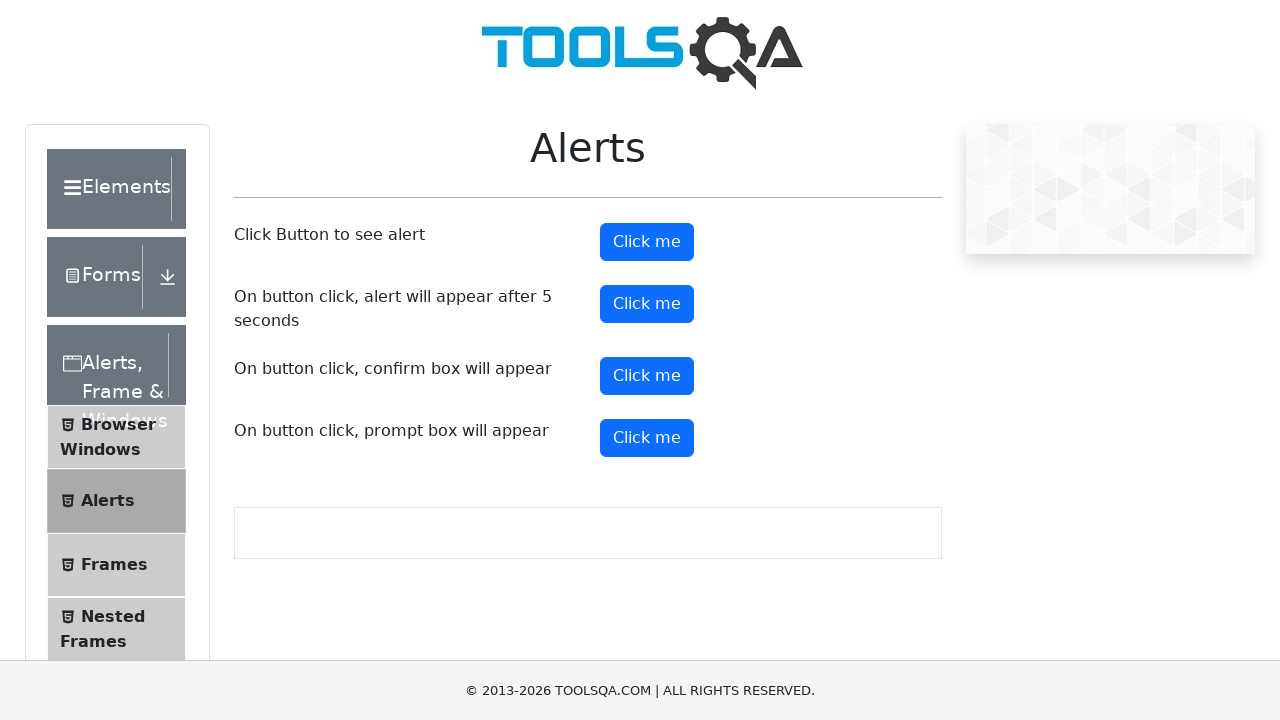

Clicked button to trigger simple alert at (647, 242) on #alertButton
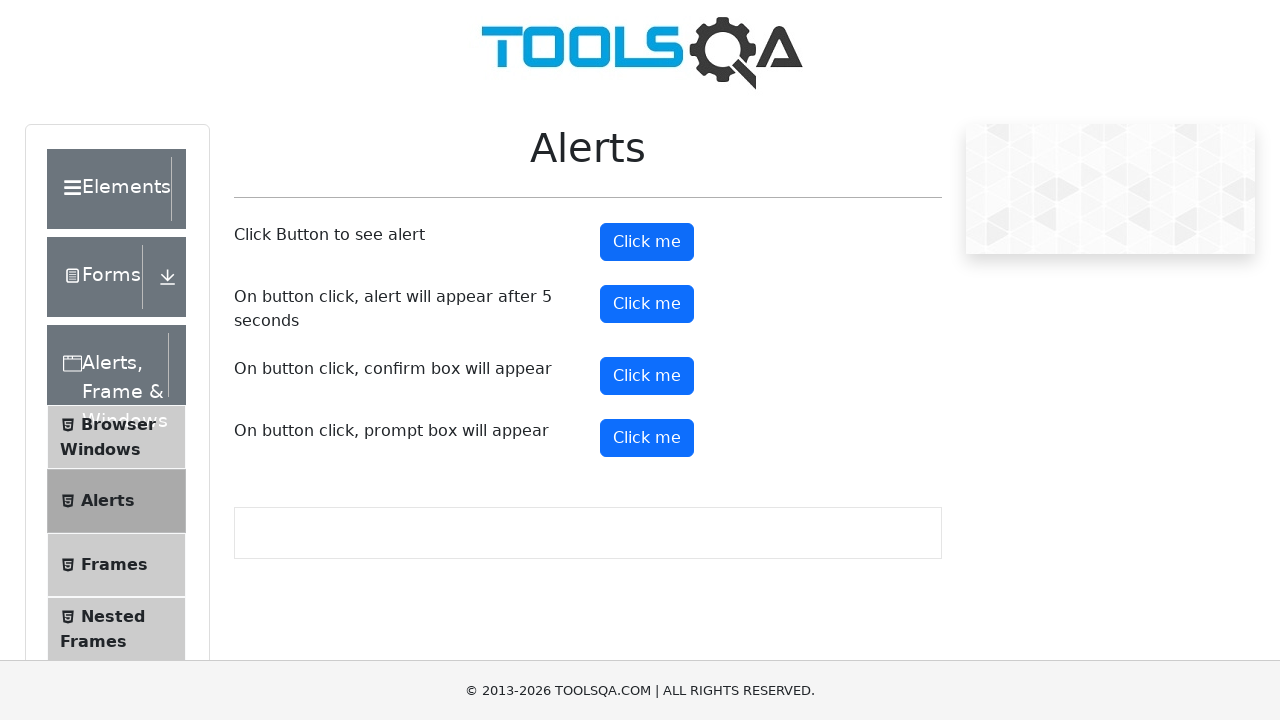

Set up dialog handler to accept alerts
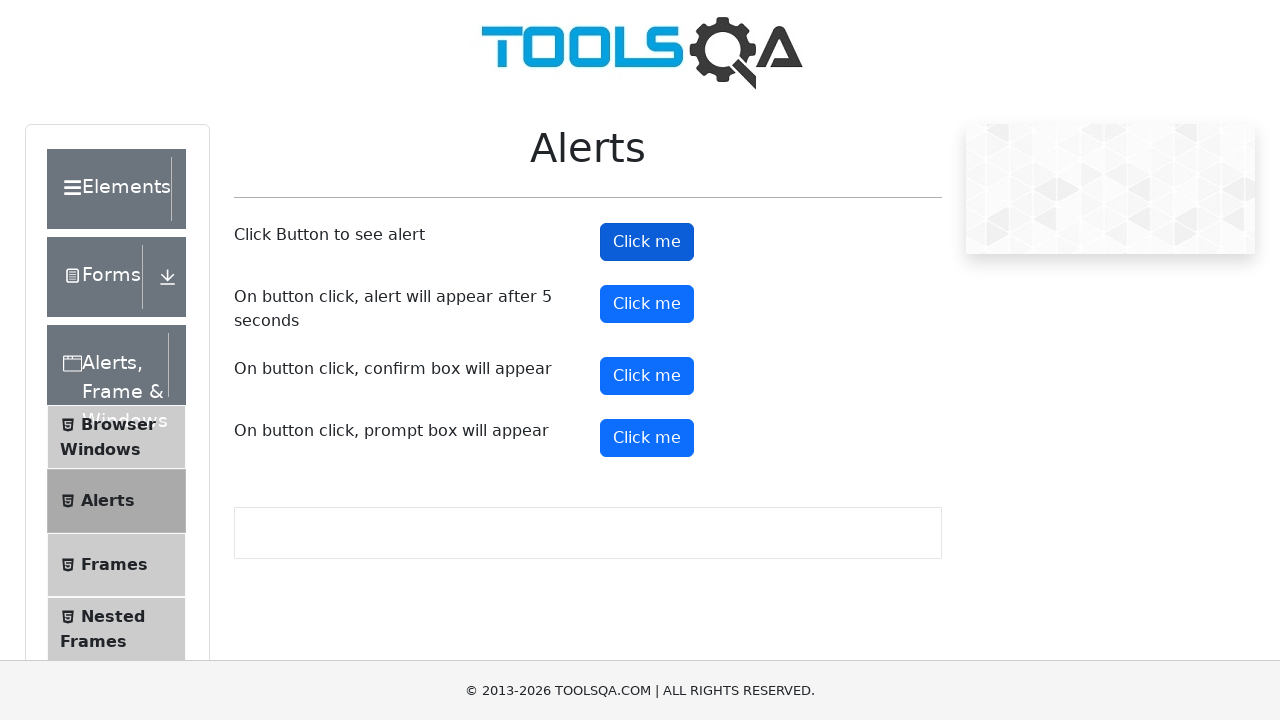

Waited for simple alert to be processed
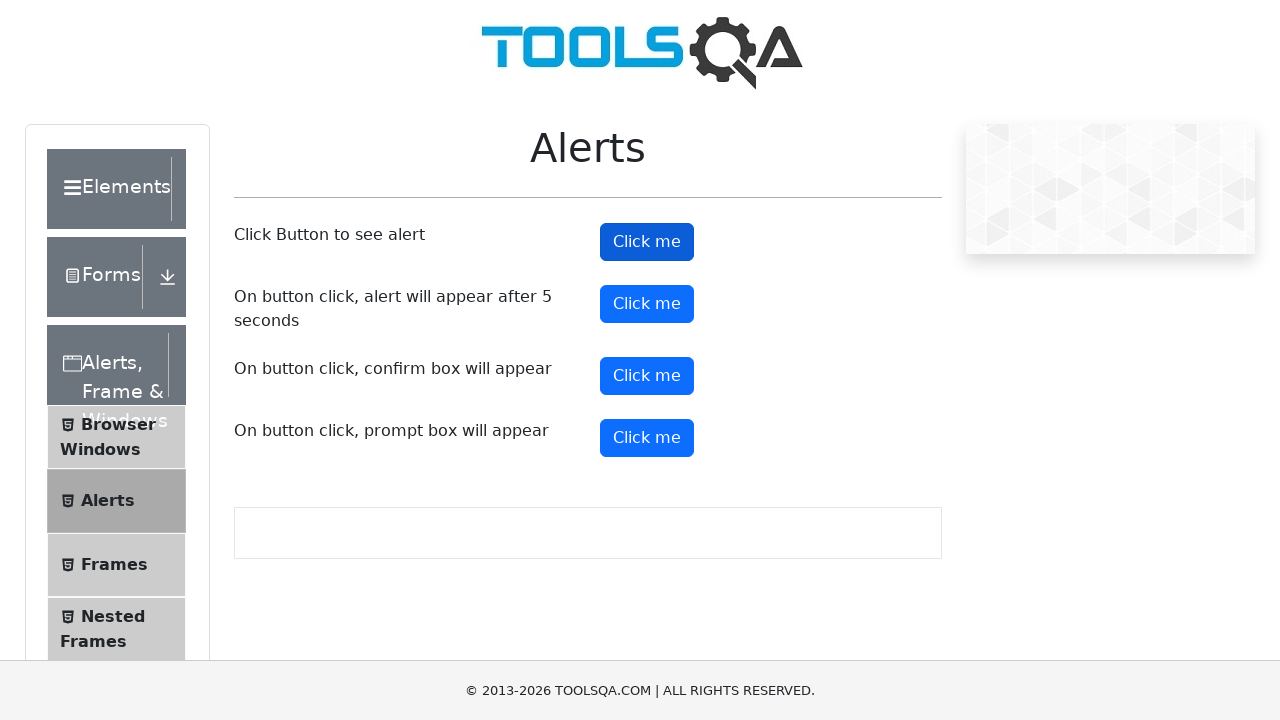

Clicked button to trigger confirmation dialog at (647, 376) on #confirmButton
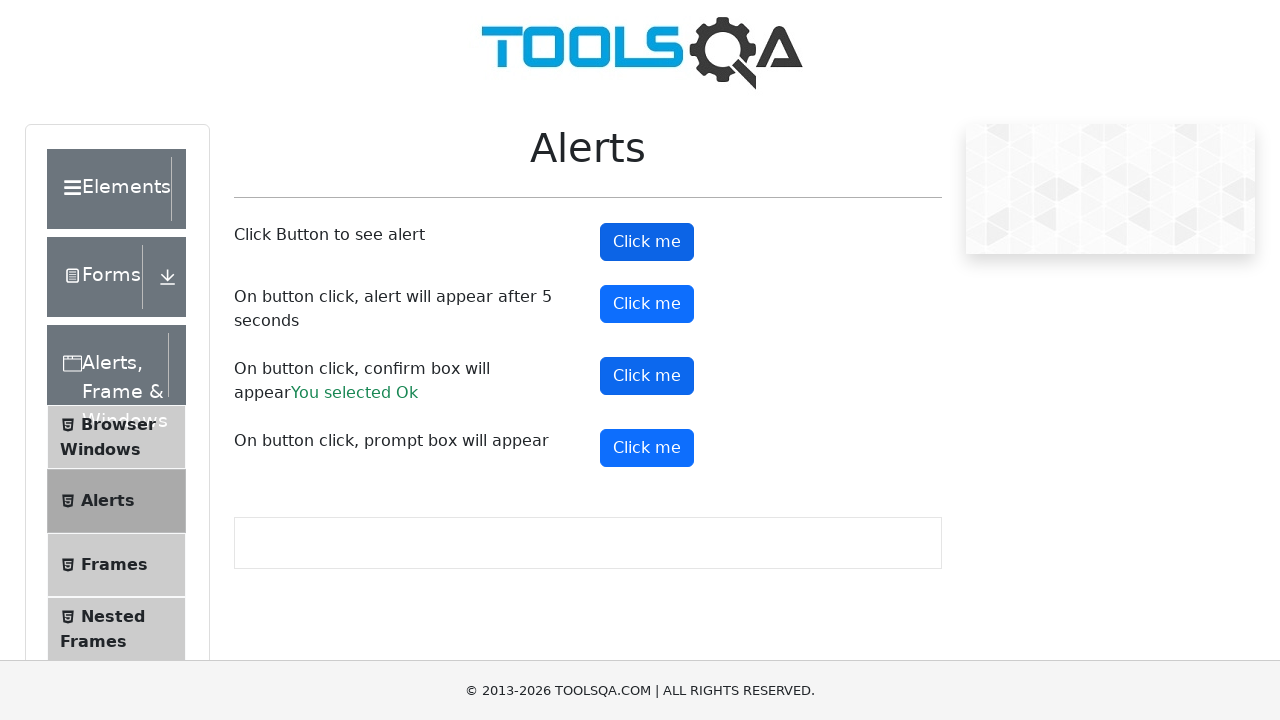

Set up dialog handler to dismiss confirmation
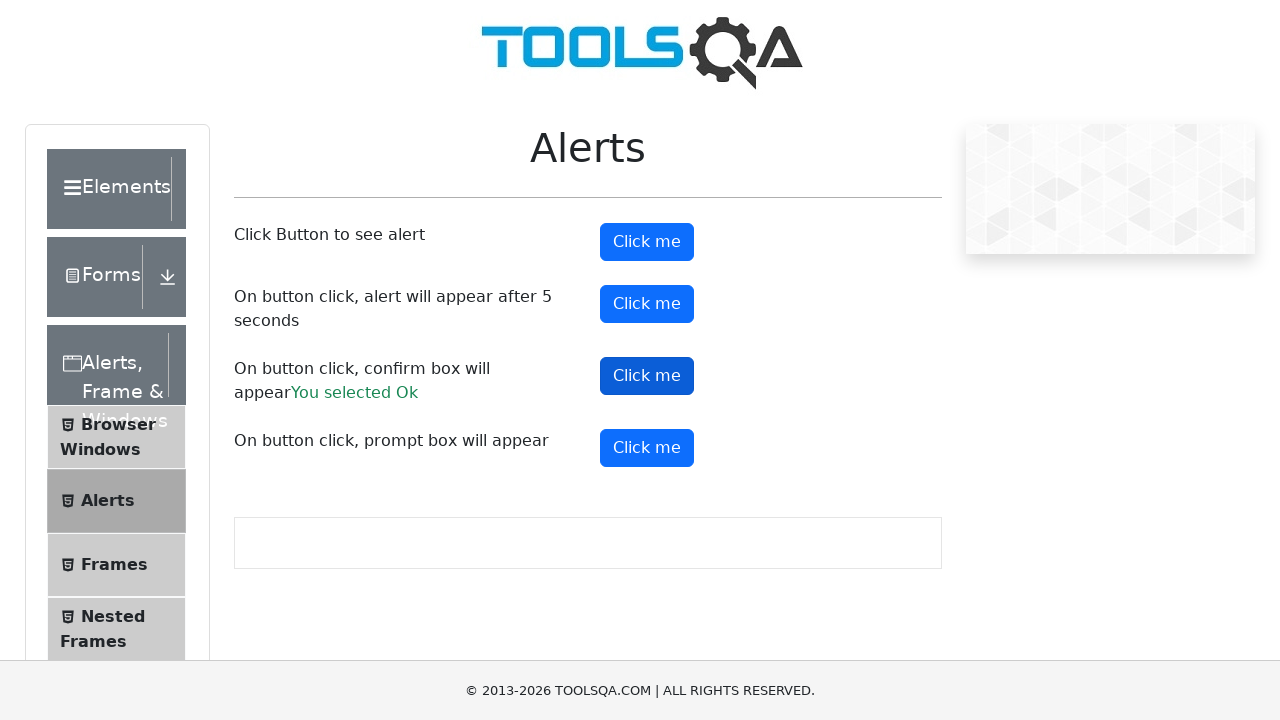

Waited for confirmation dialog to be dismissed
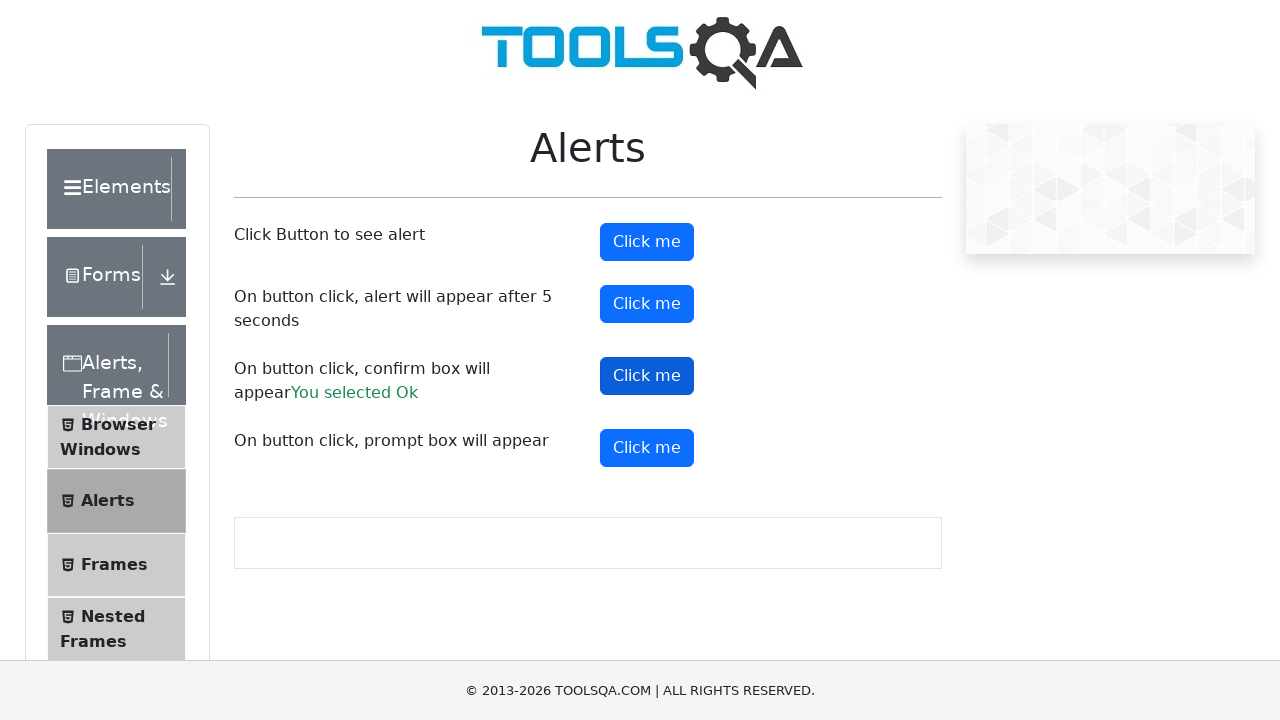

Clicked button to trigger prompt dialog at (647, 448) on #promtButton
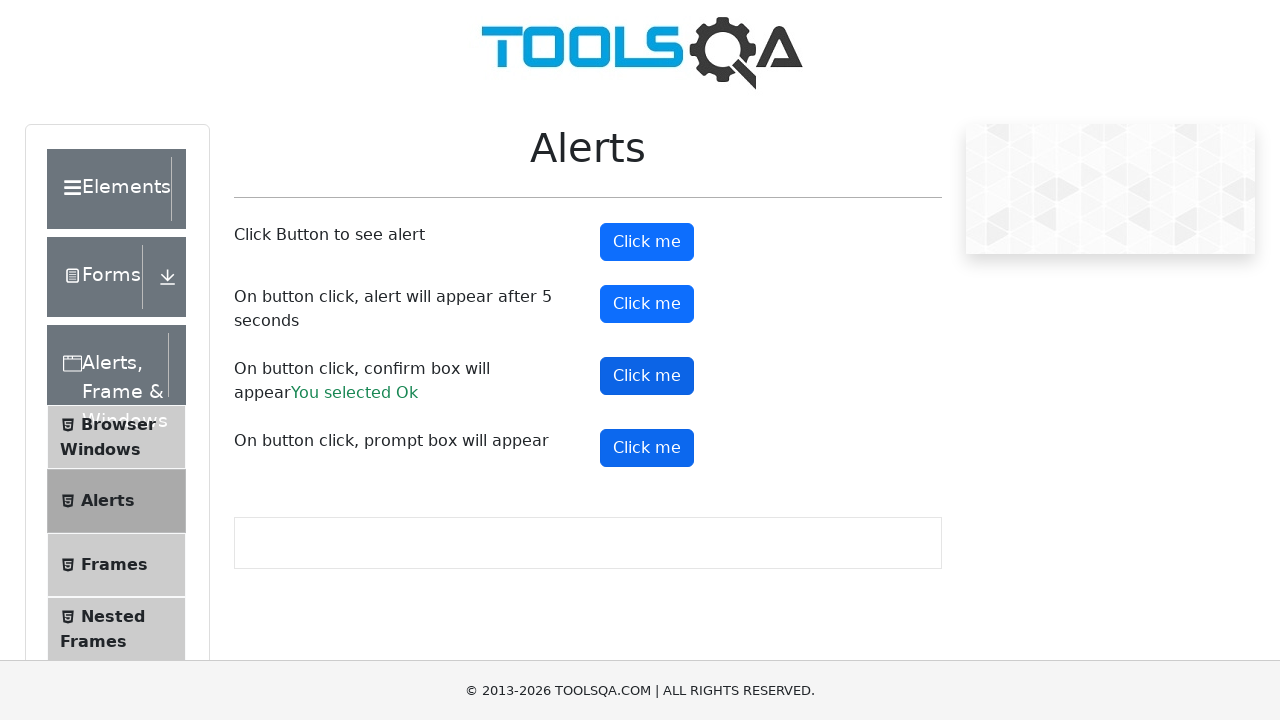

Set up dialog handler to enter 'Hello' in prompt
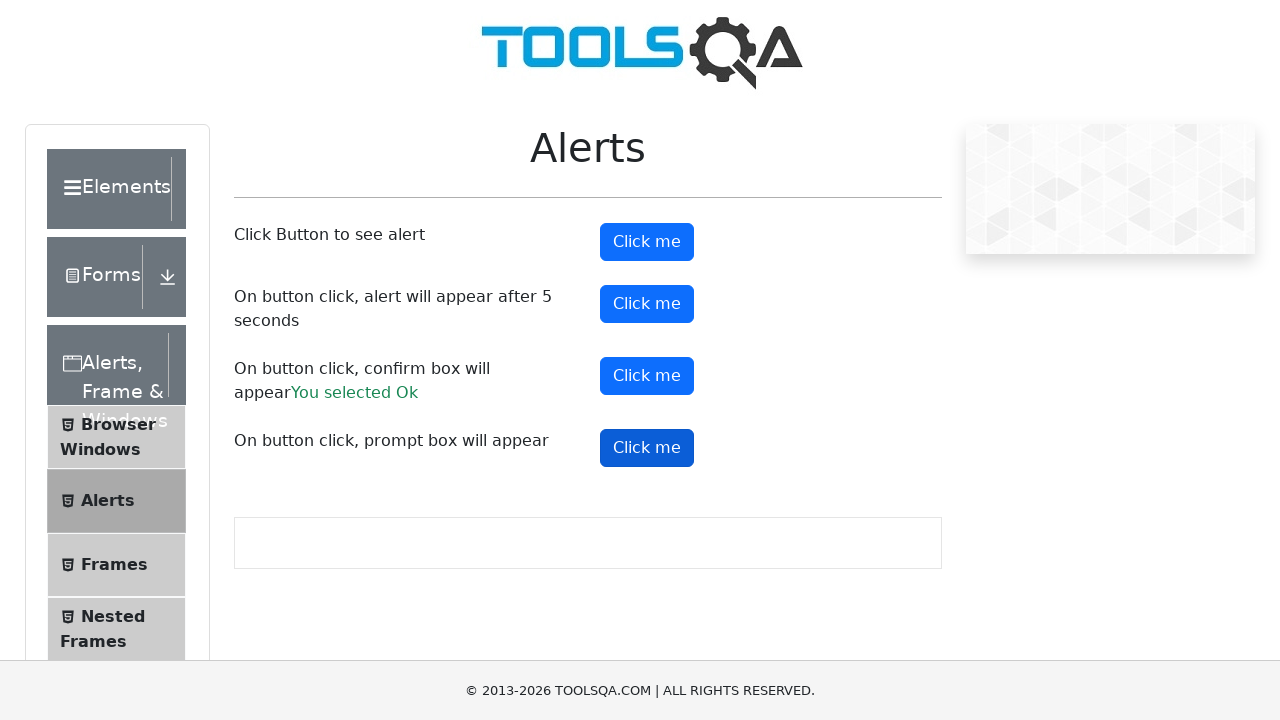

Waited for prompt dialog to be processed
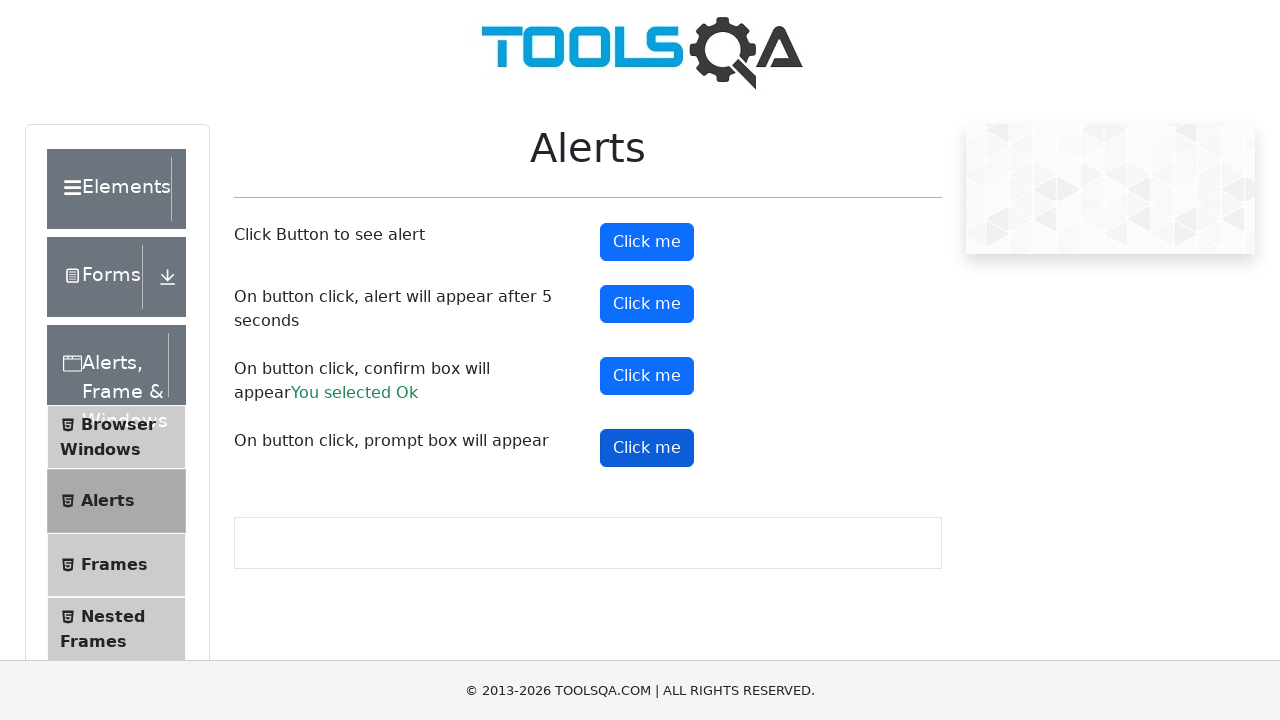

Clicked button to trigger timer-based alert at (647, 304) on #timerAlertButton
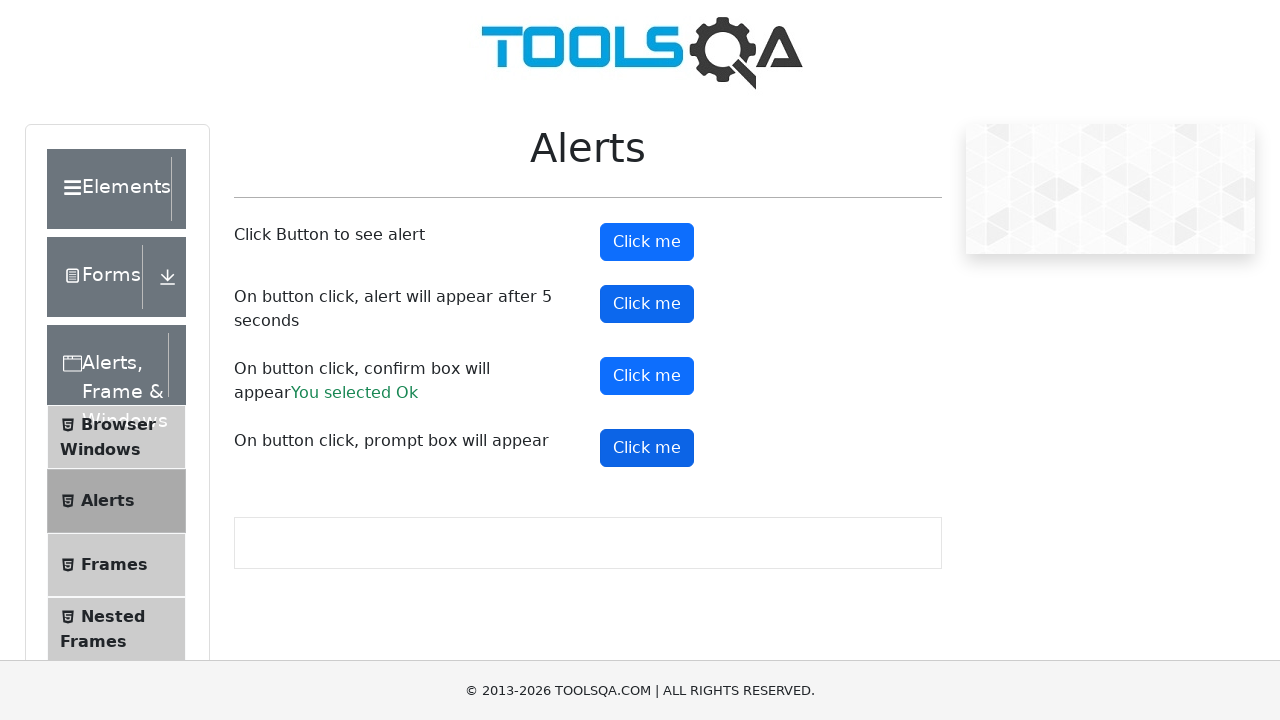

Set up dialog handler for timer-based alert
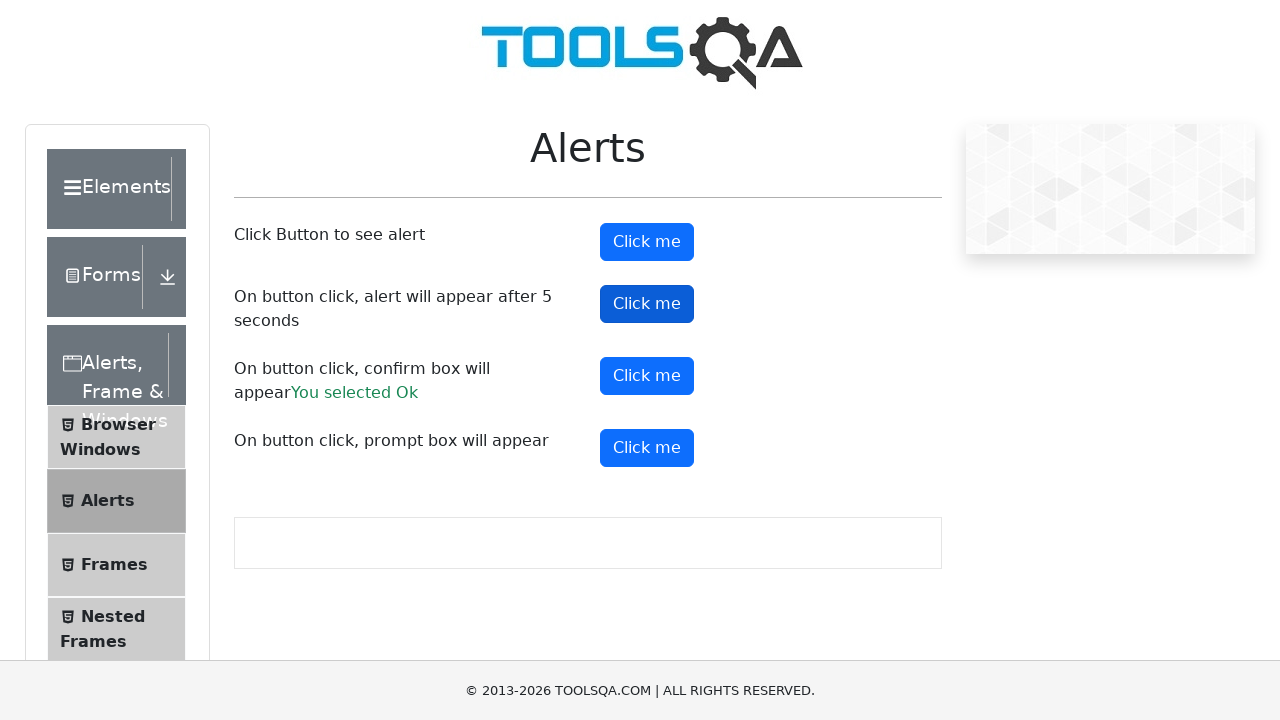

Waited for timer-based alert to appear and be handled (5.5 second delay)
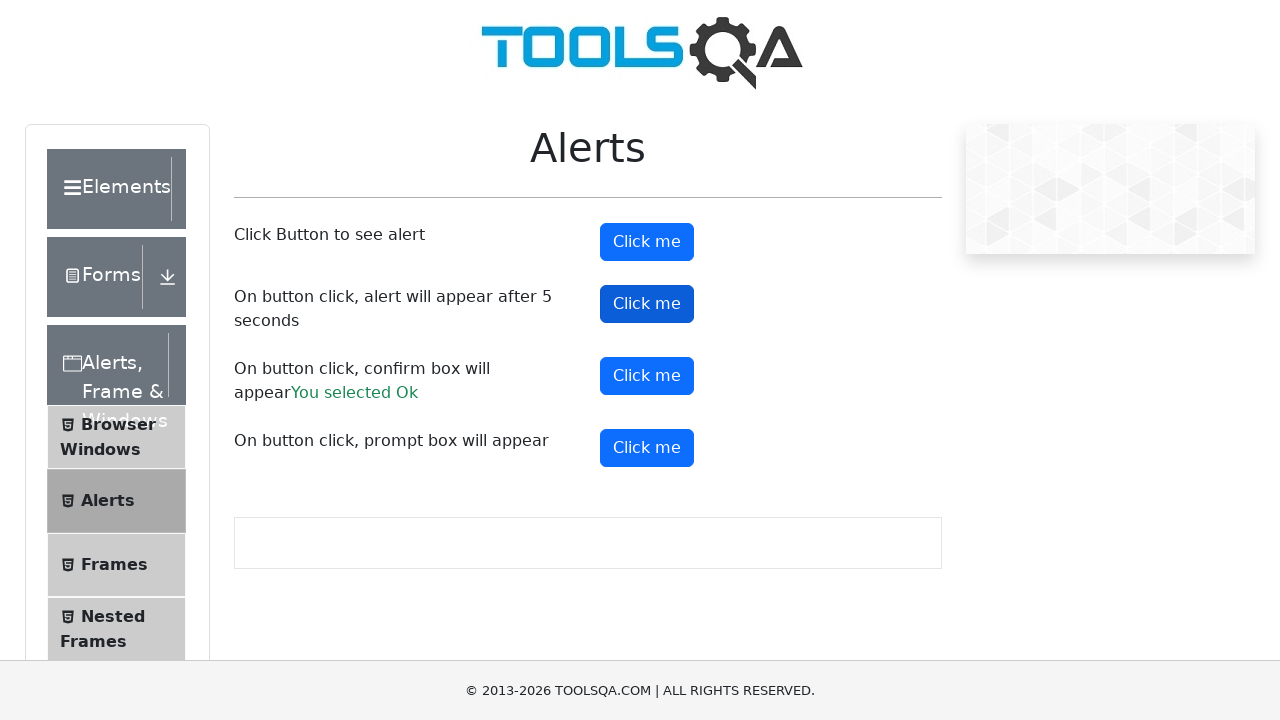

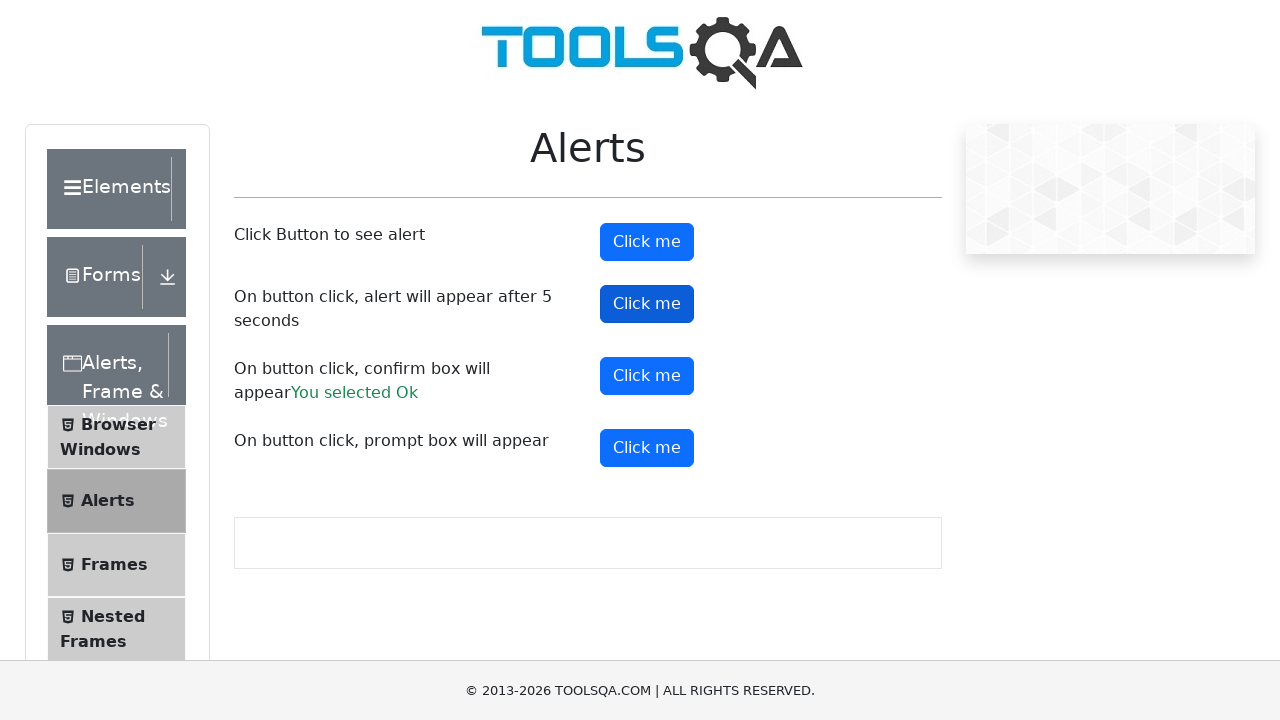